Tests the username input field by filling it with a test value

Starting URL: https://testpages.herokuapp.com/styled/basic-html-form-test.html

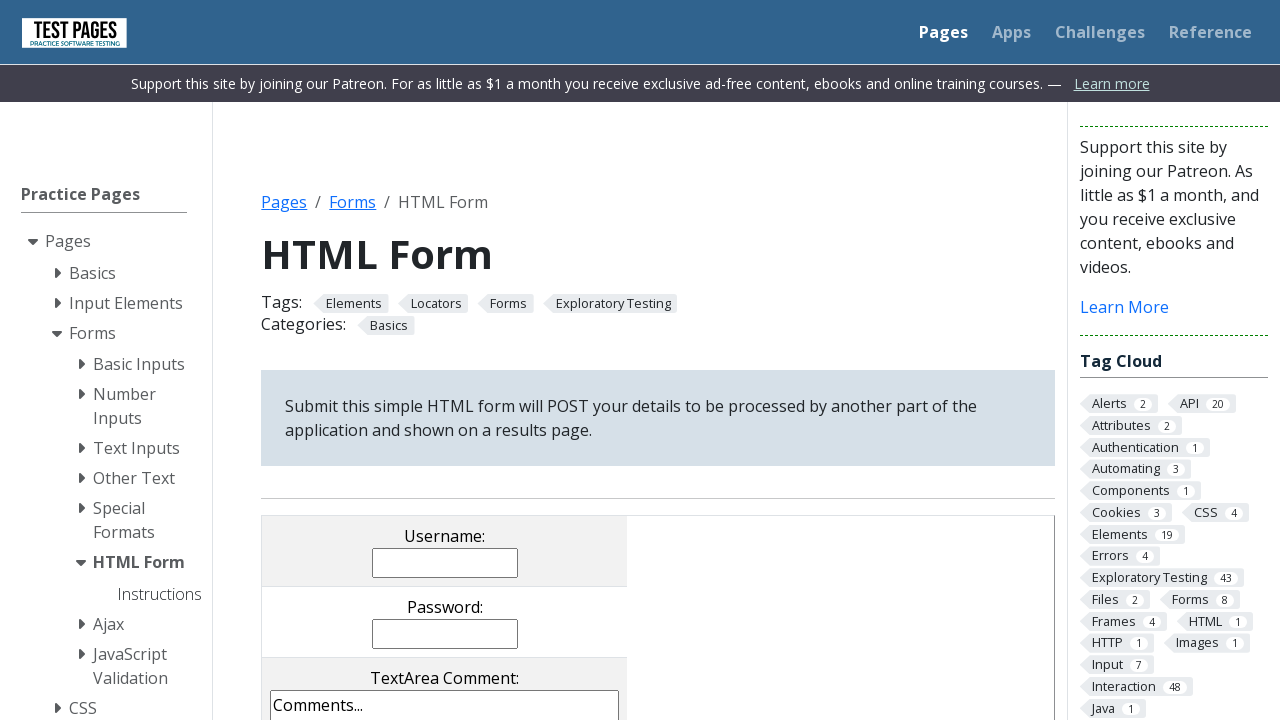

Located username input field
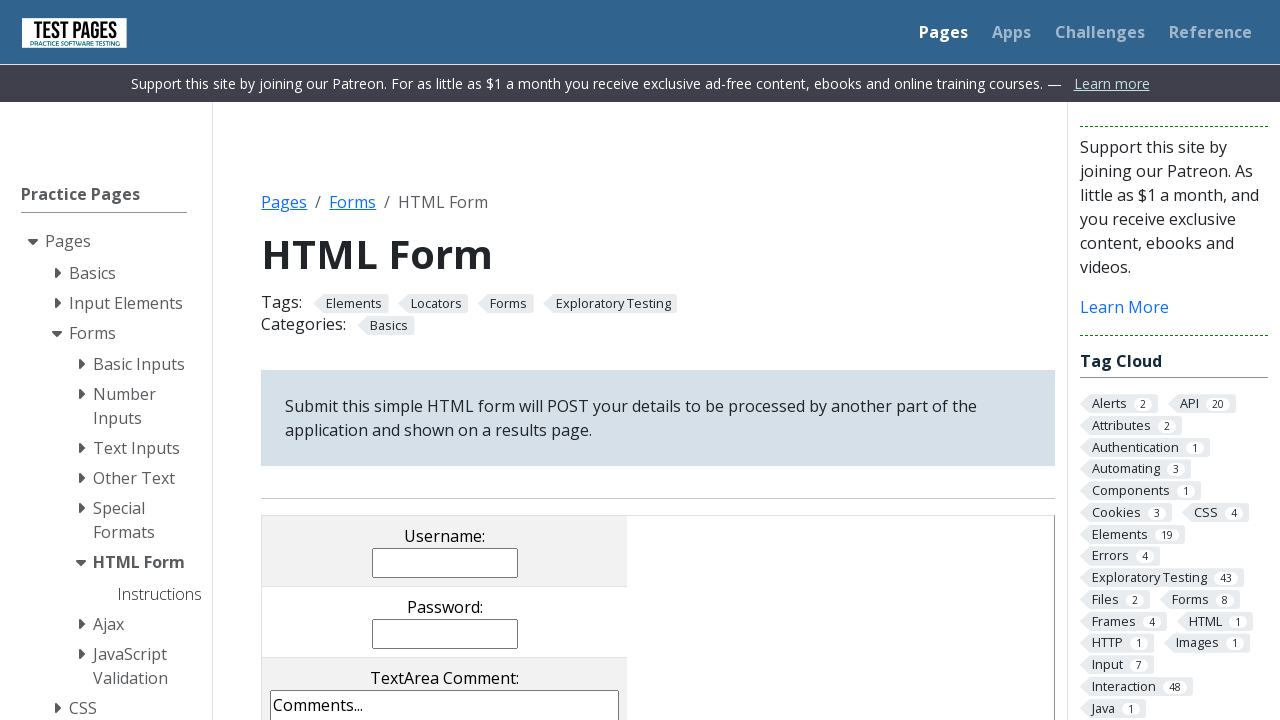

Username input field became visible
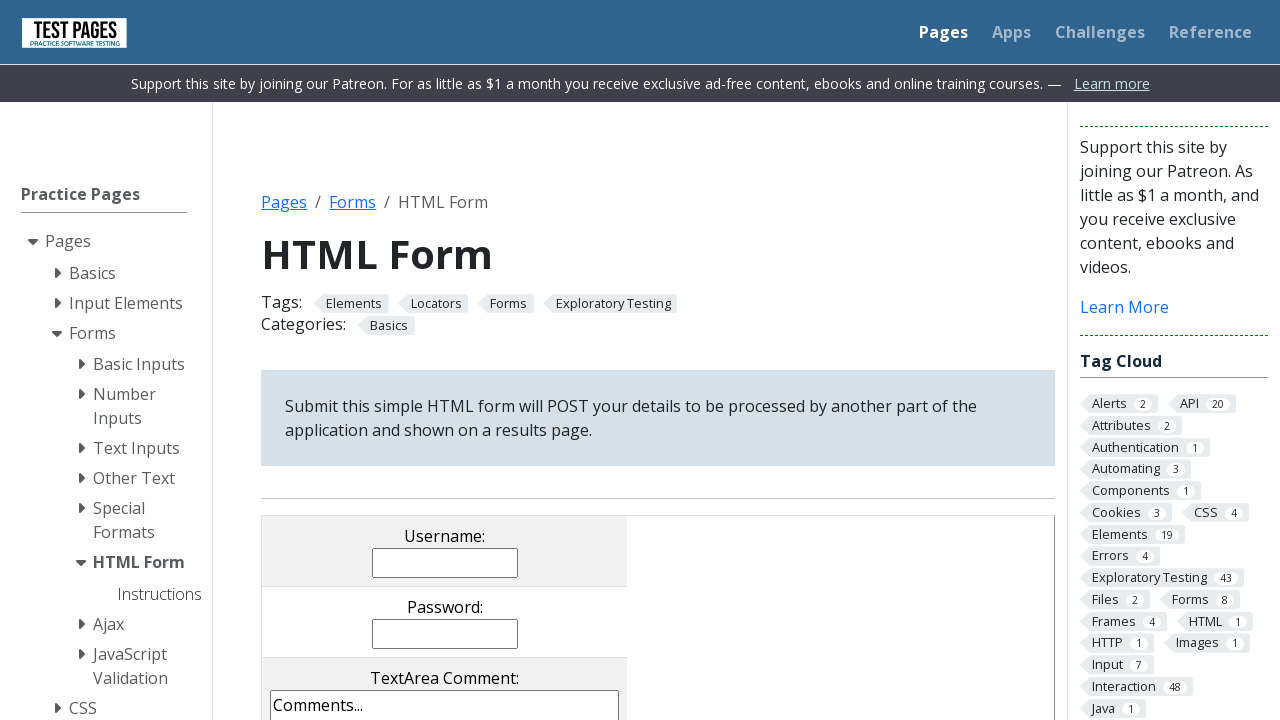

Filled username field with 'testUser' on xpath=//input[@name="username"]
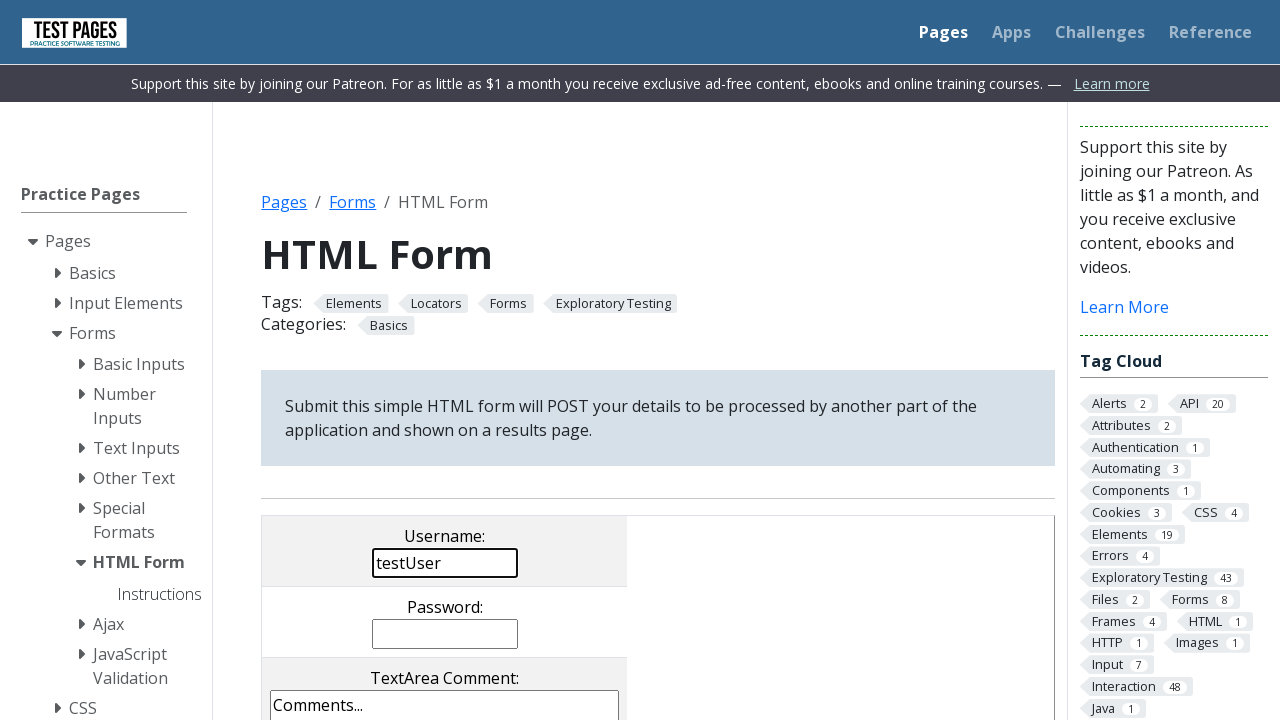

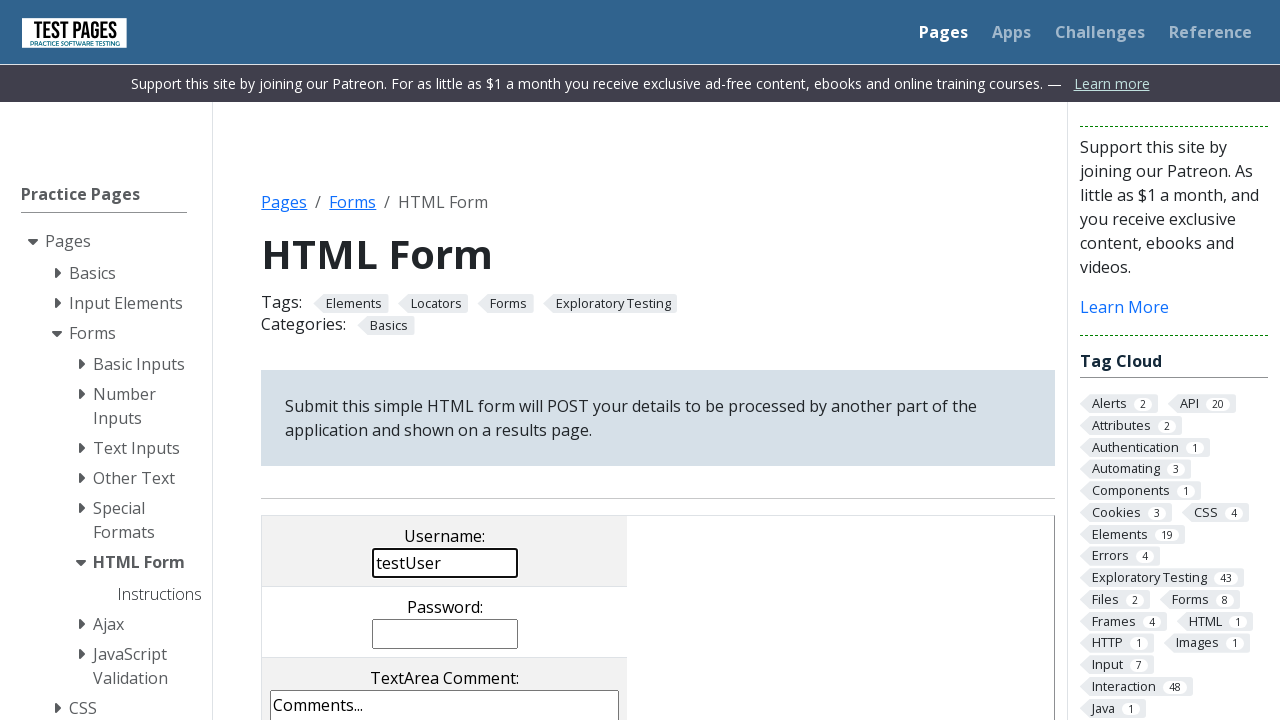